Tests resizable functionality on jQuery UI by dragging the resize handle to expand an element within an iframe.

Starting URL: https://jqueryui.com/resizable/

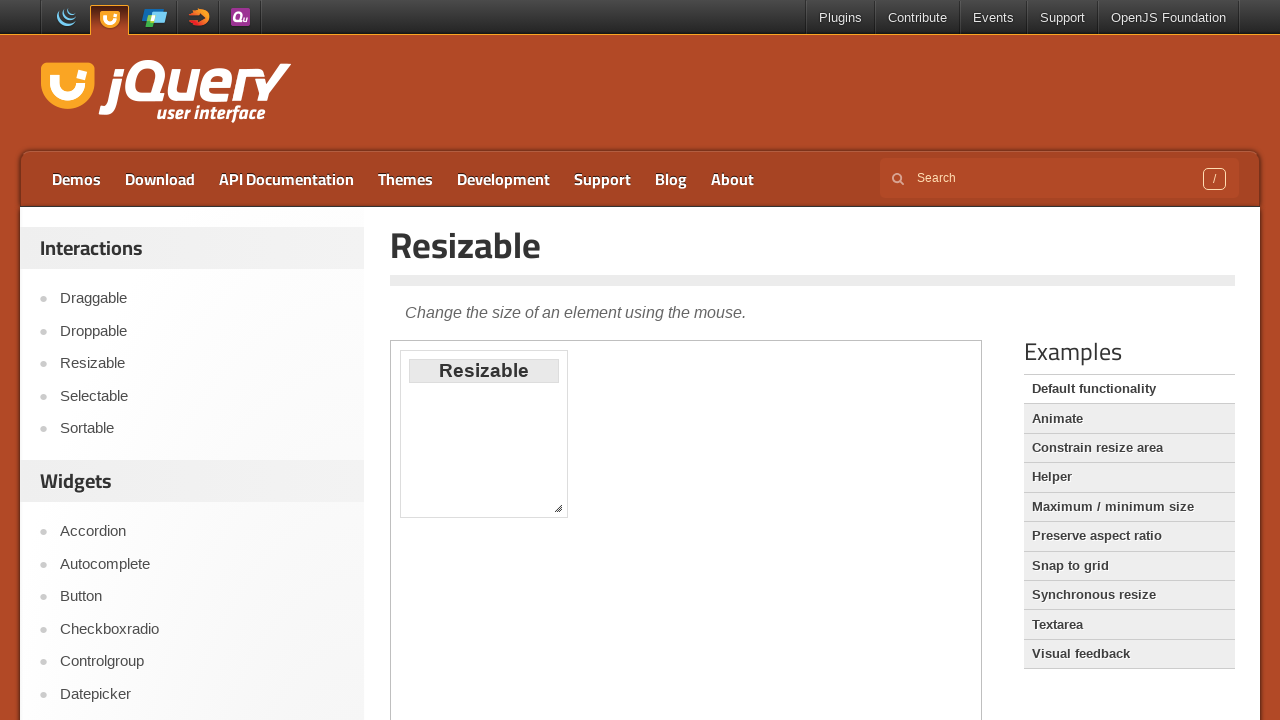

Located the demo iframe
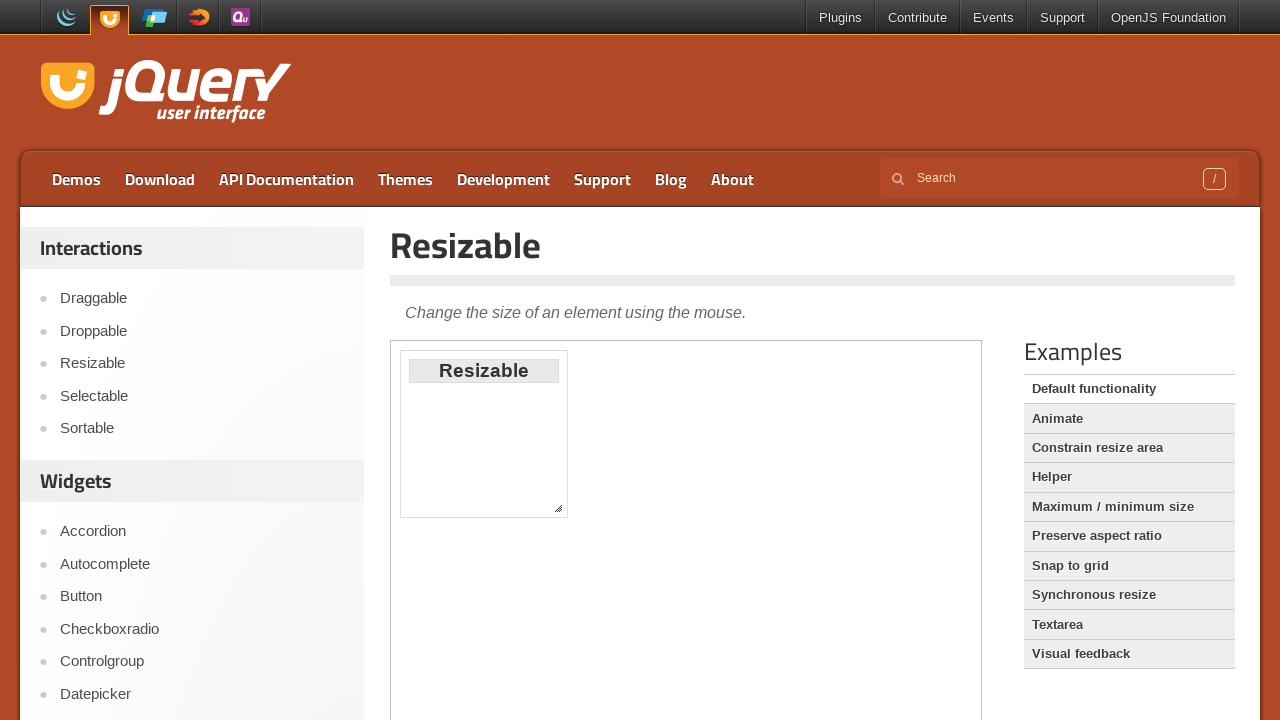

Located the resizable element
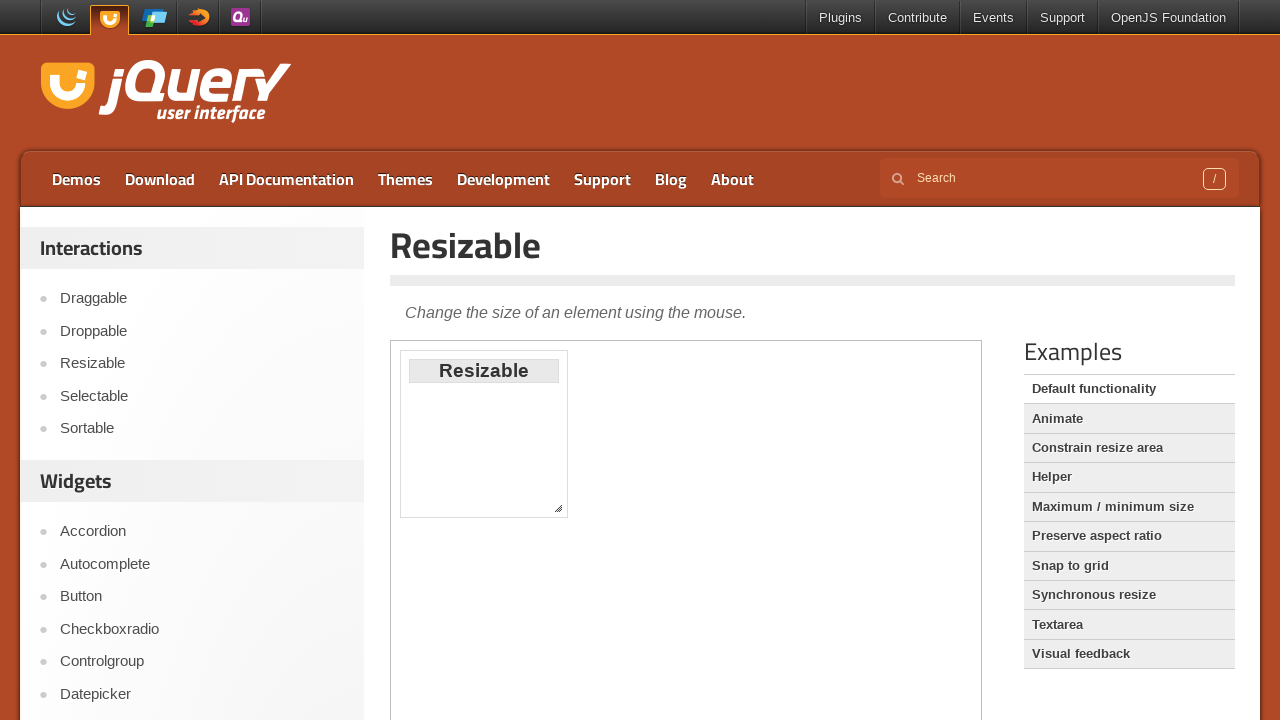

Resizable element is now visible
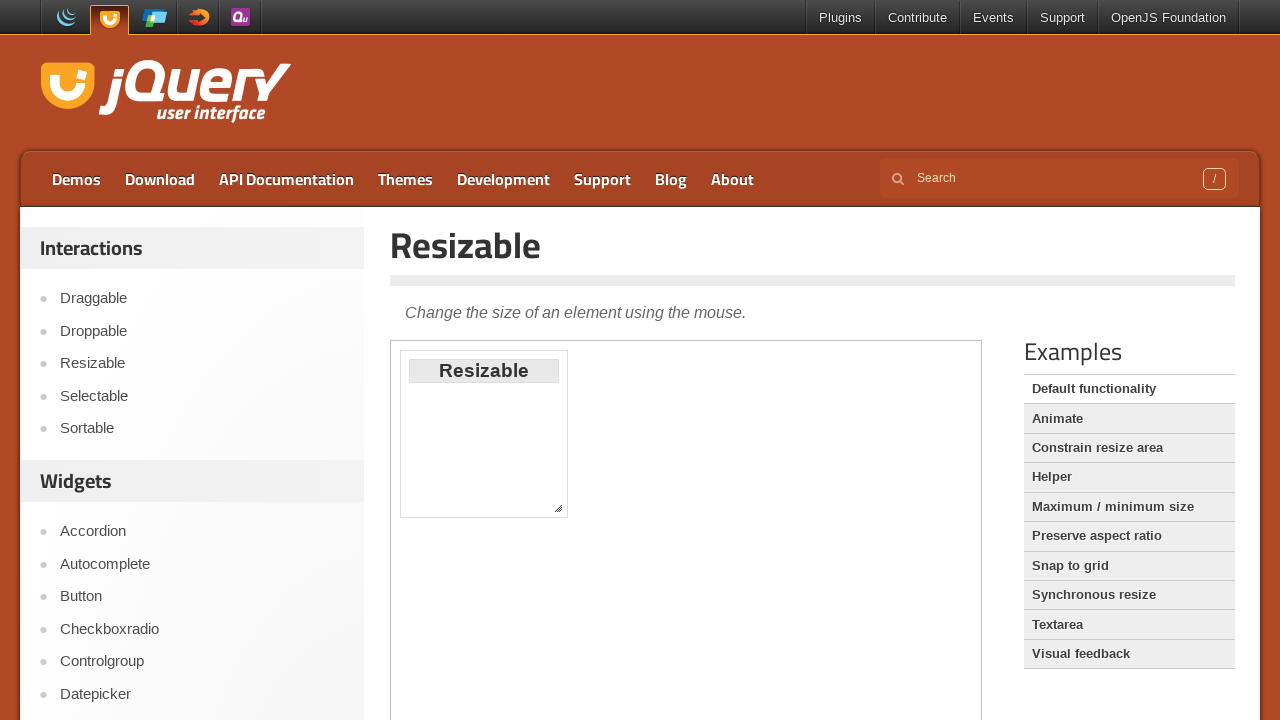

Located the resize handle (southeast corner)
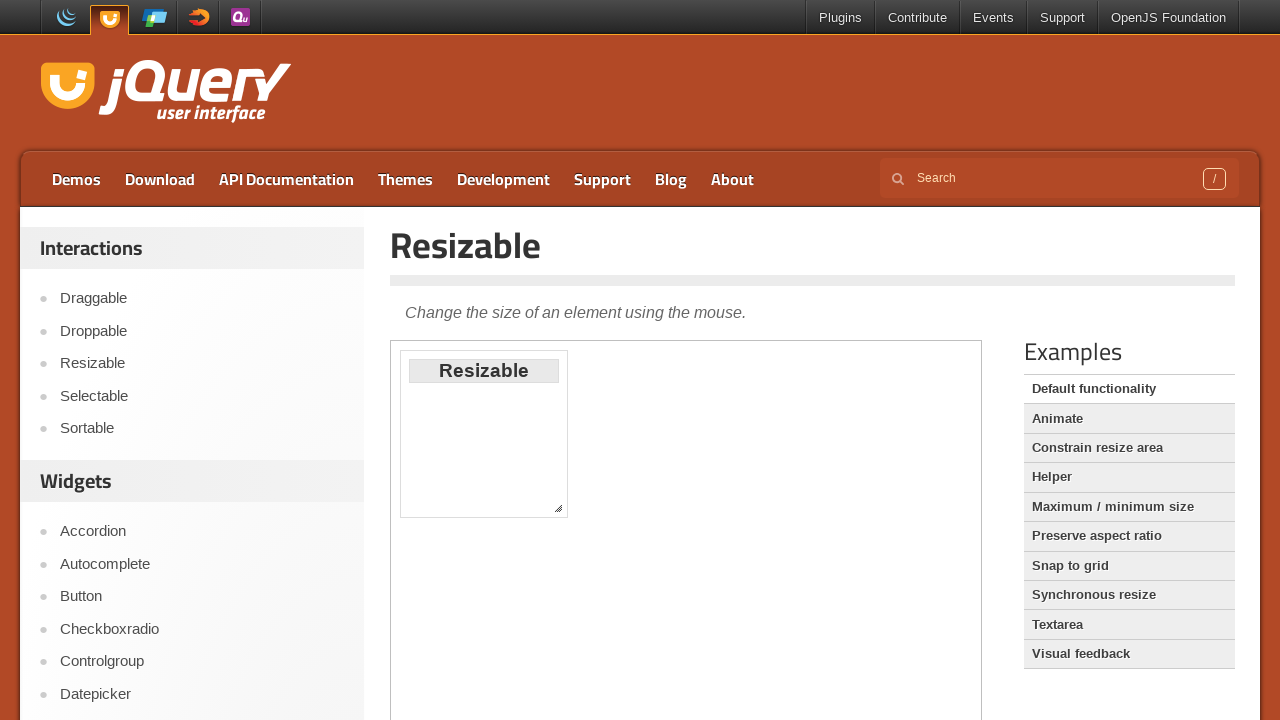

Retrieved bounding box of the resize handle
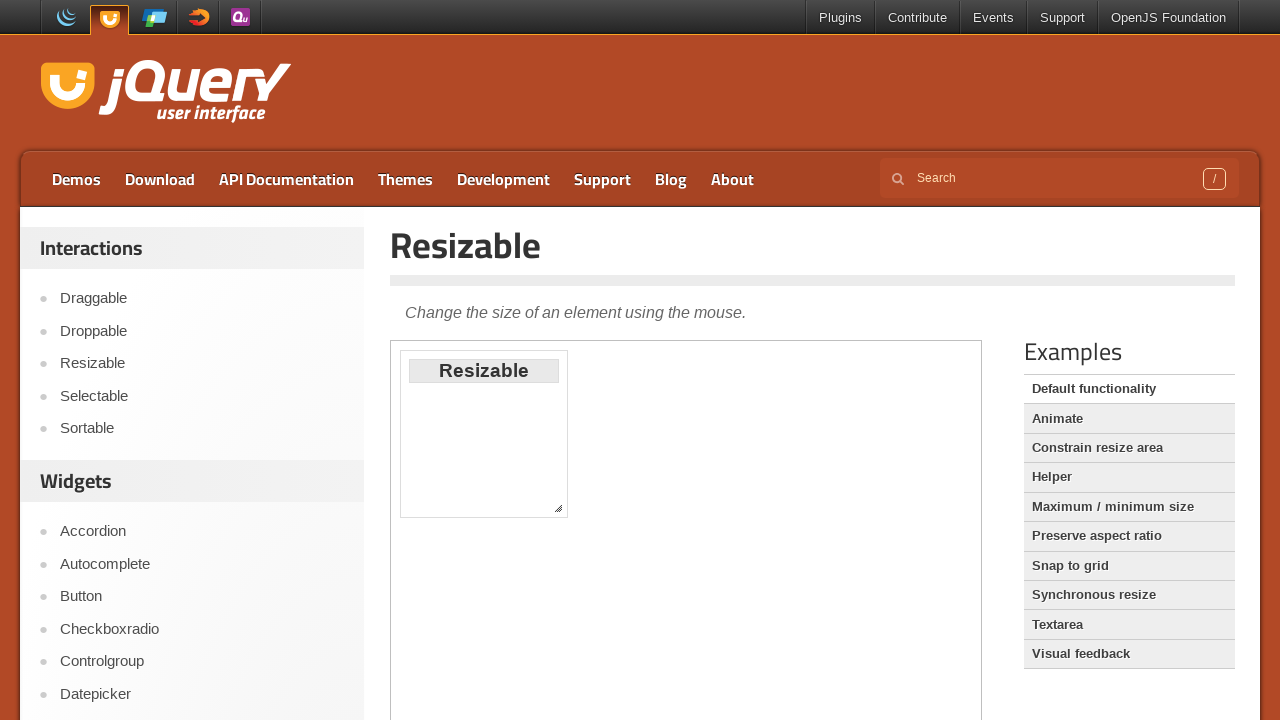

Moved mouse to center of resize handle at (558, 508)
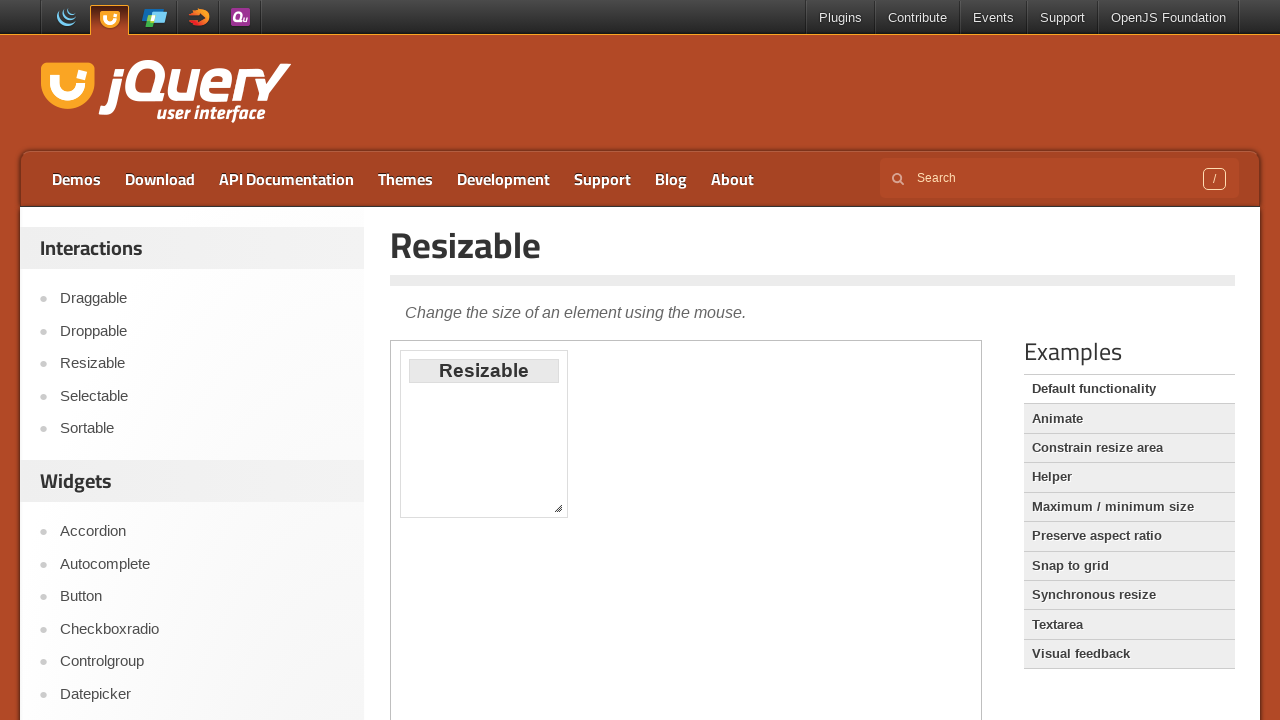

Pressed down mouse button on resize handle at (558, 508)
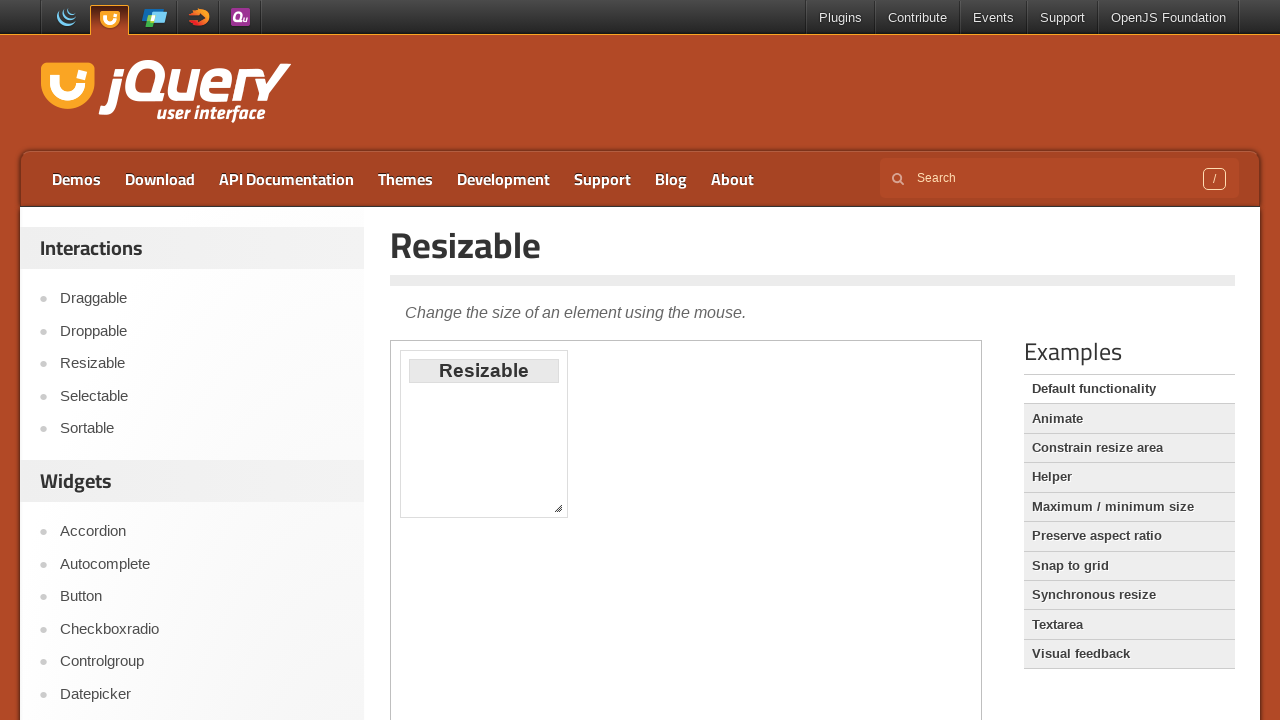

Dragged resize handle 250 pixels right and 250 pixels down to expand element at (800, 750)
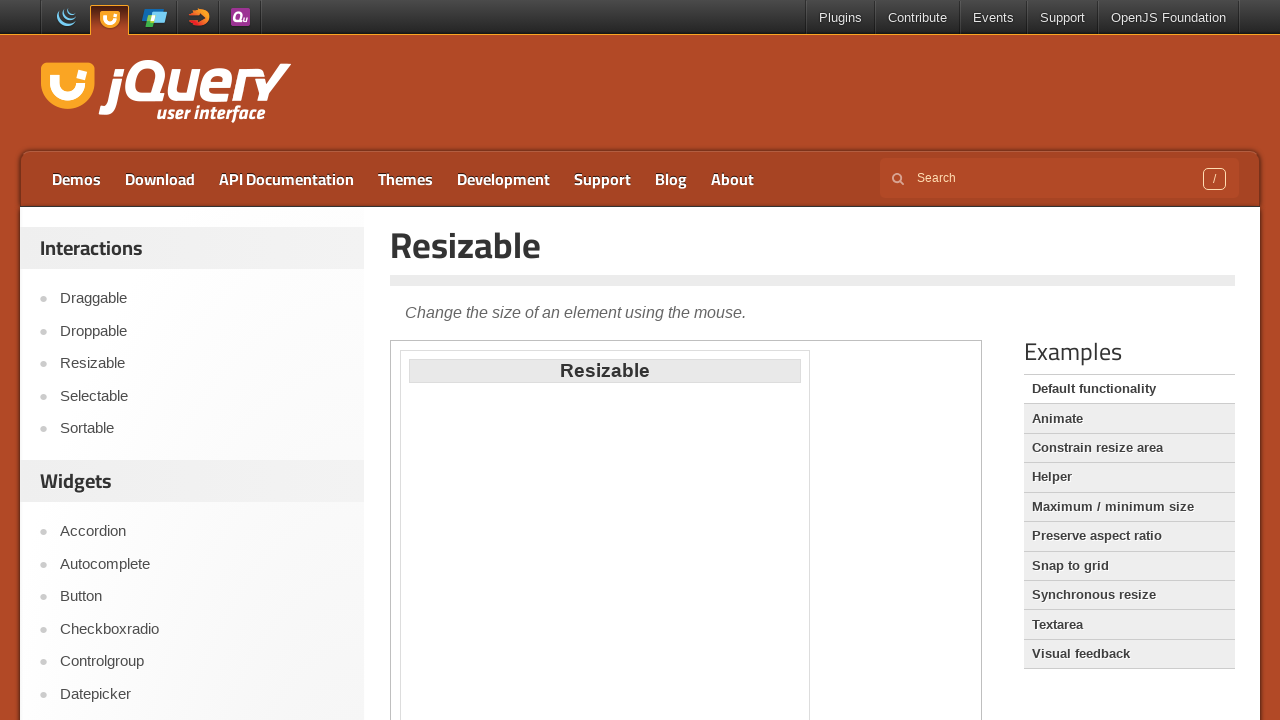

Released mouse button to complete resize operation at (800, 750)
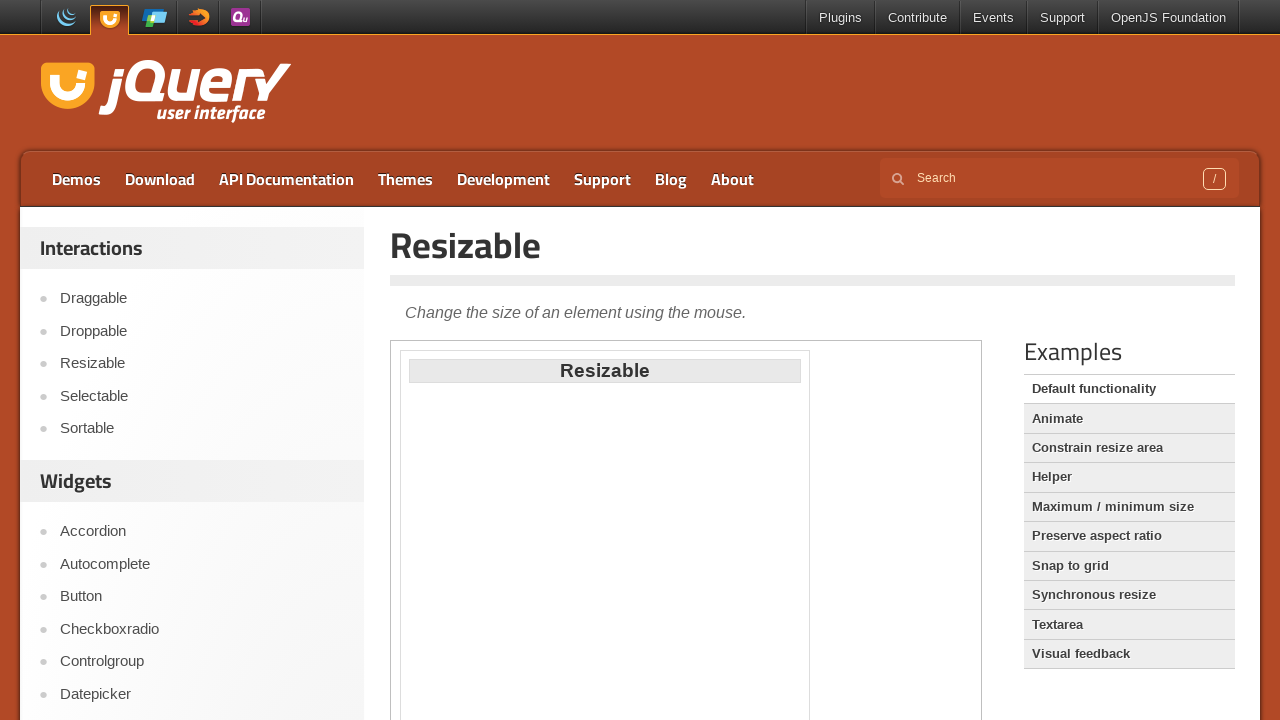

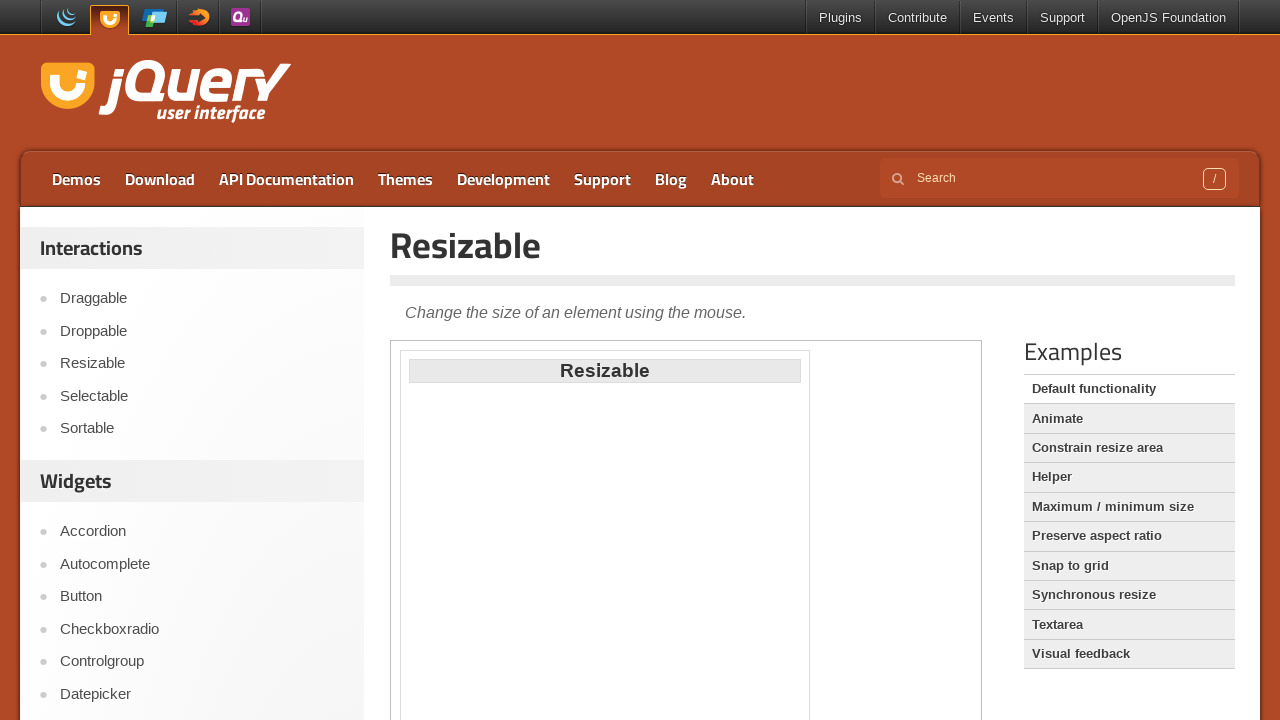